Tests adding and removing elements by clicking the Add Element button and then clicking the dynamically added Delete button

Starting URL: https://the-internet.herokuapp.com/add_remove_elements/

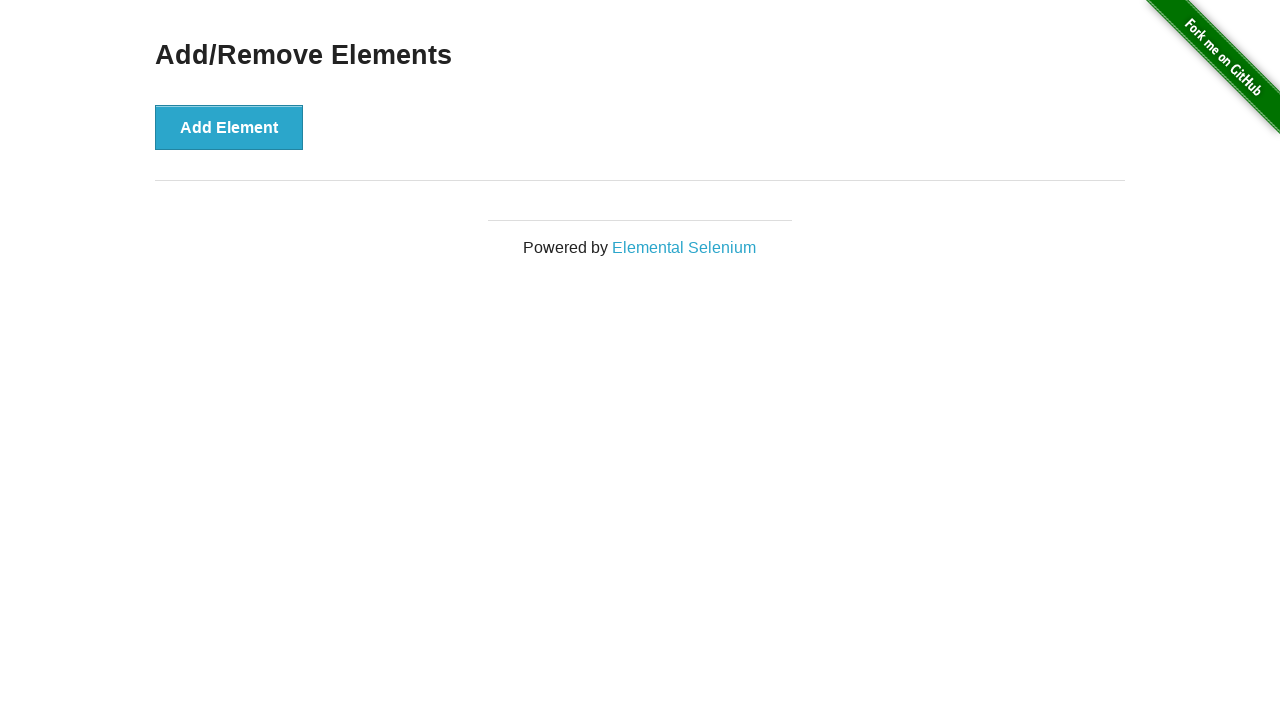

Navigated to add/remove elements page
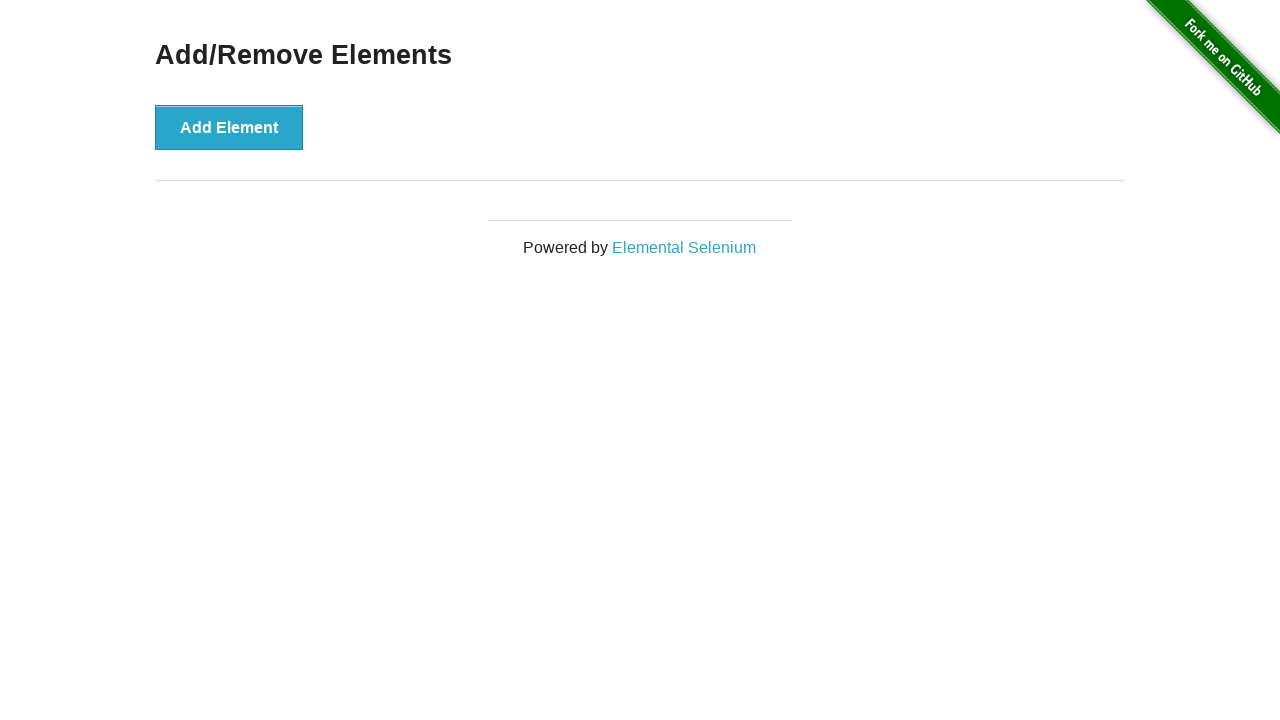

Clicked Add Element button at (229, 127) on button
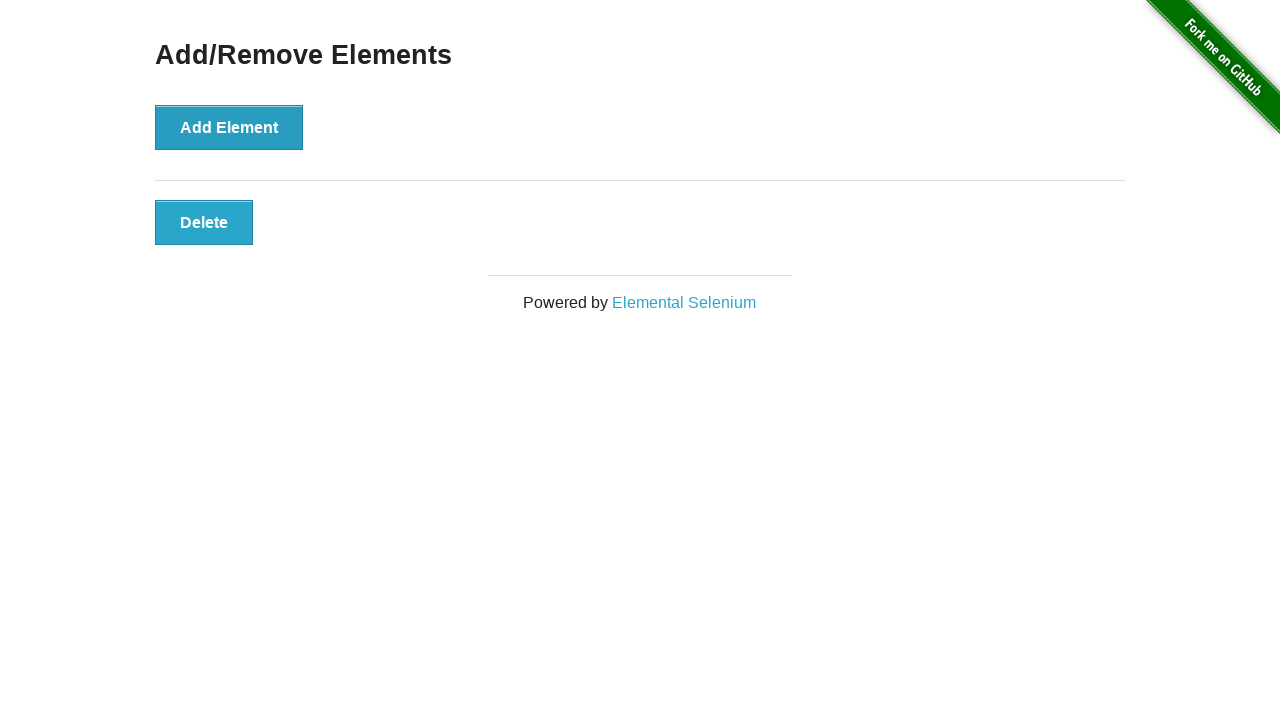

Clicked dynamically added Delete button to remove element at (204, 222) on .added-manually
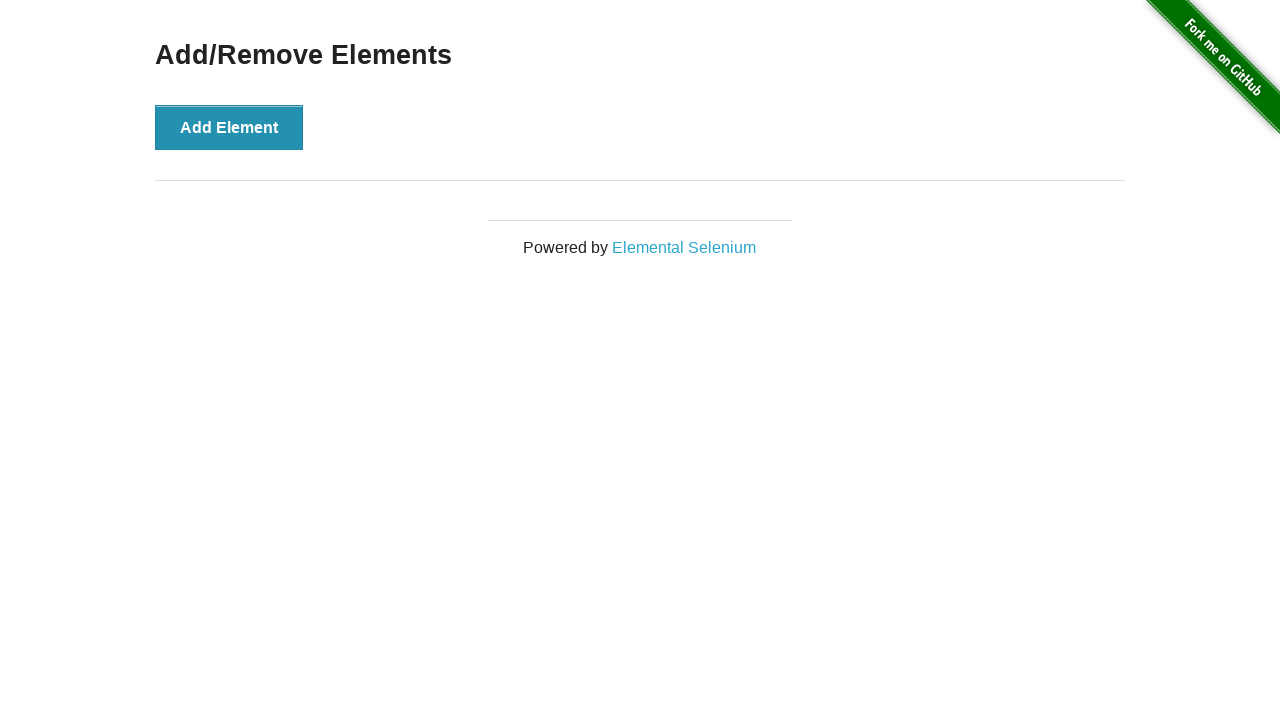

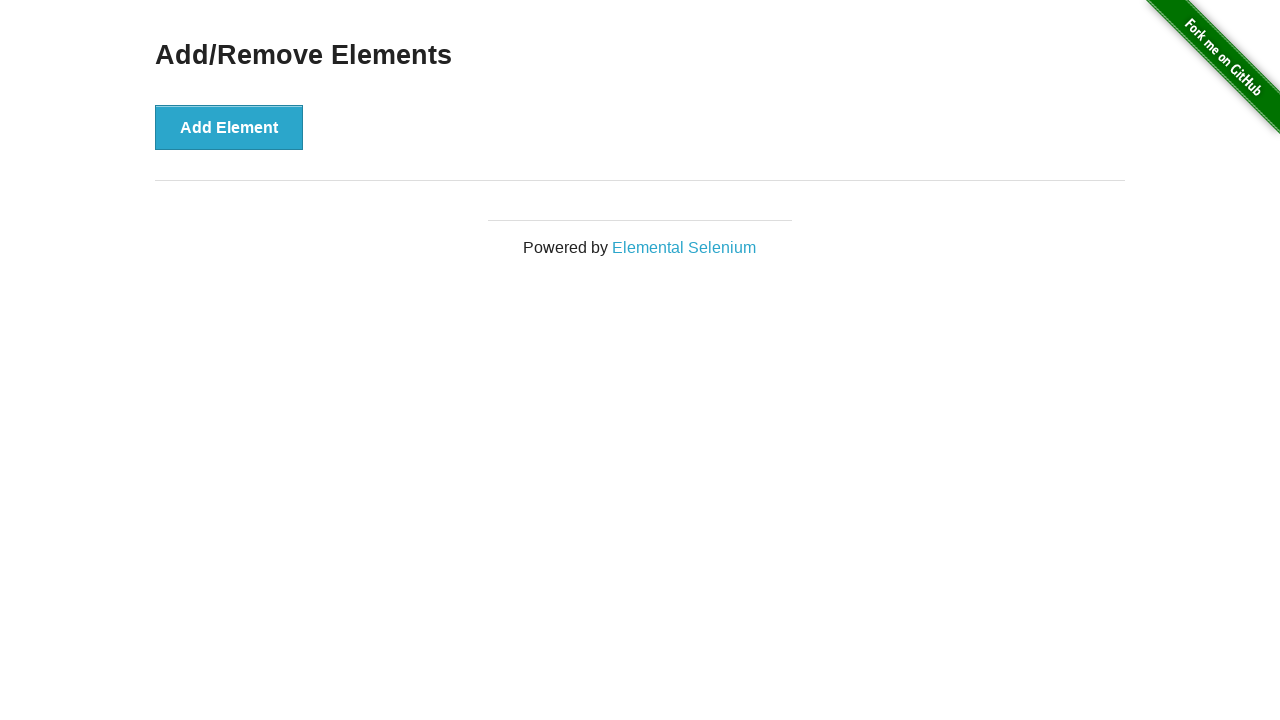